Tests drag-and-drop functionality on the jQuery UI droppable demo page by dragging an element to a drop target and verifying the drop was successful.

Starting URL: https://jqueryui.com/droppable/

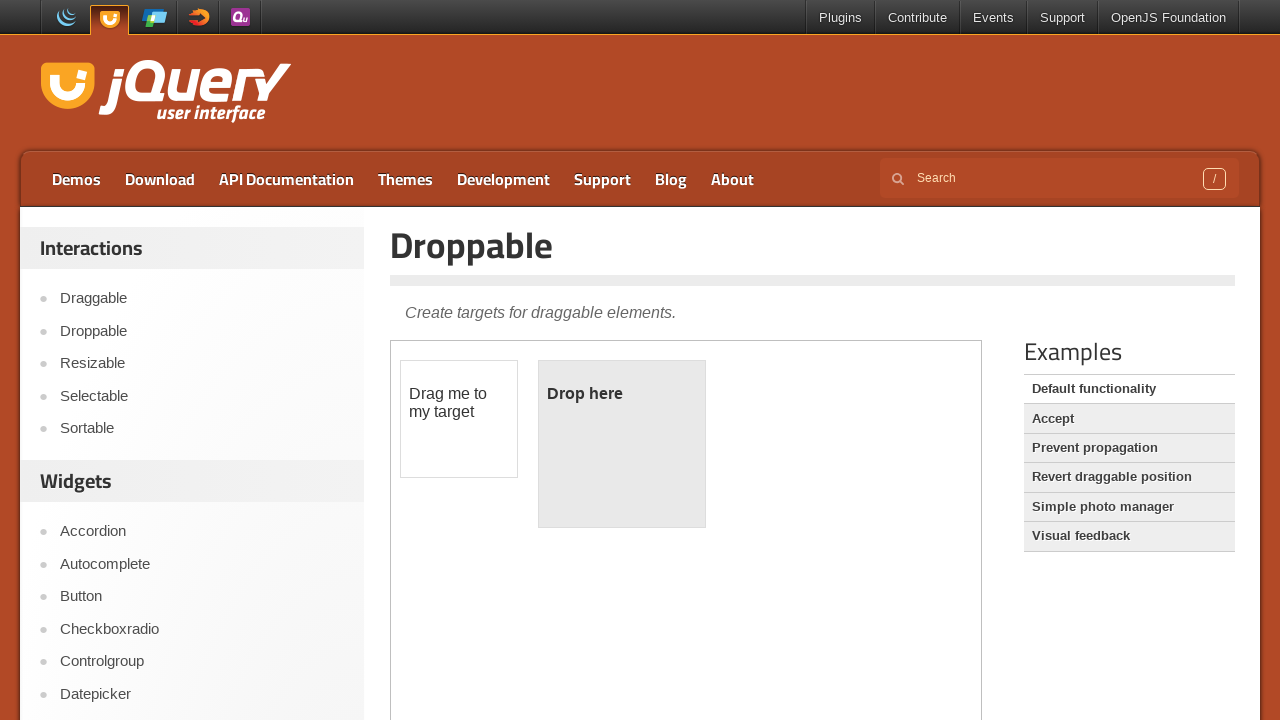

Navigated to jQuery UI droppable demo page
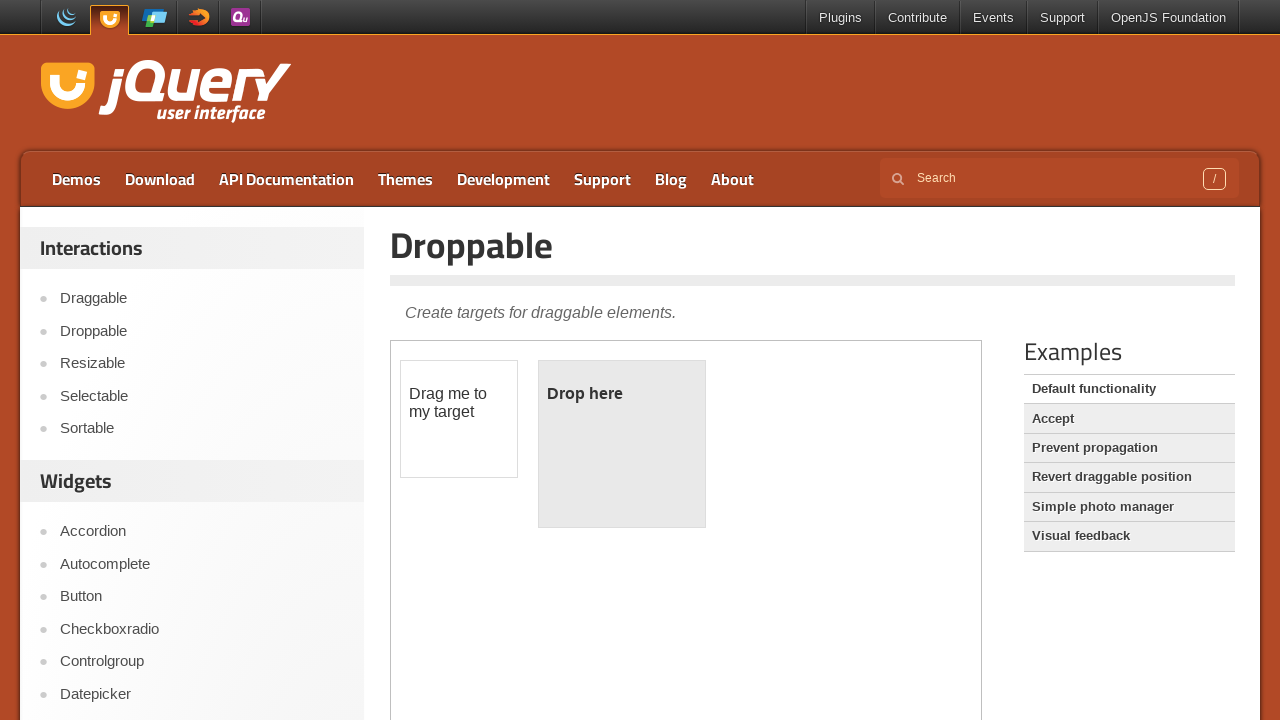

Located the demo iframe
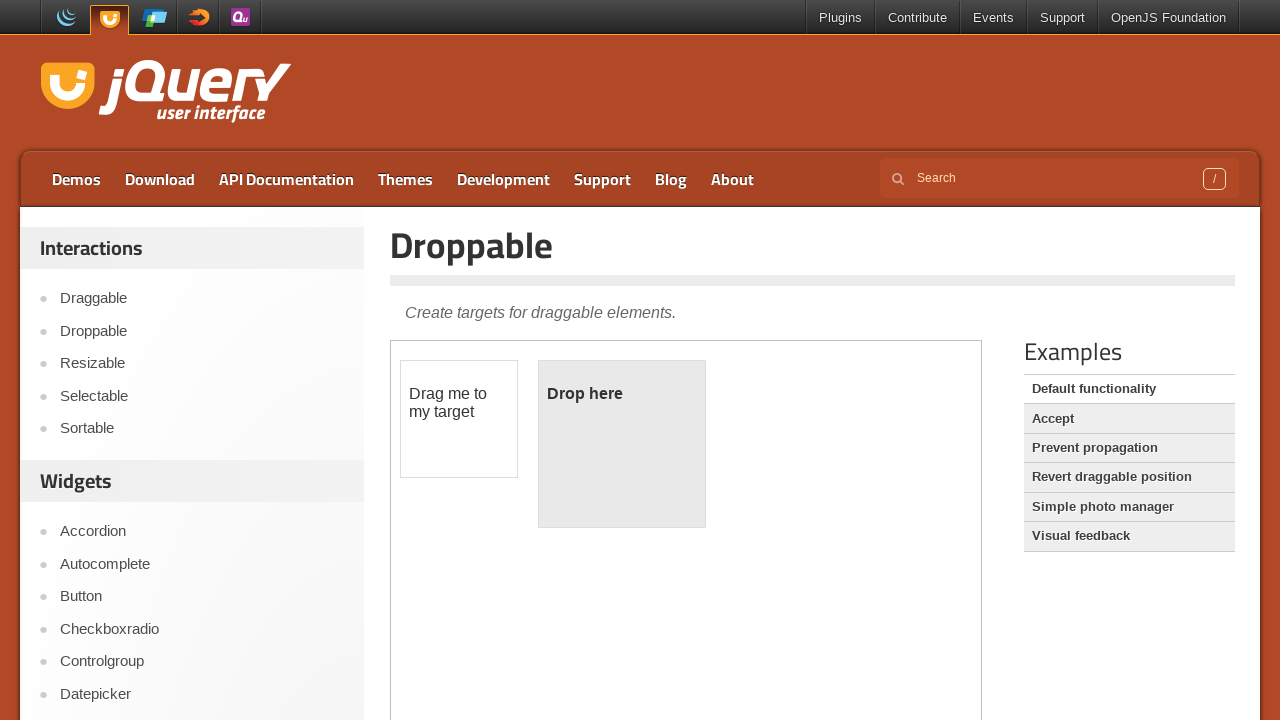

Located the draggable element
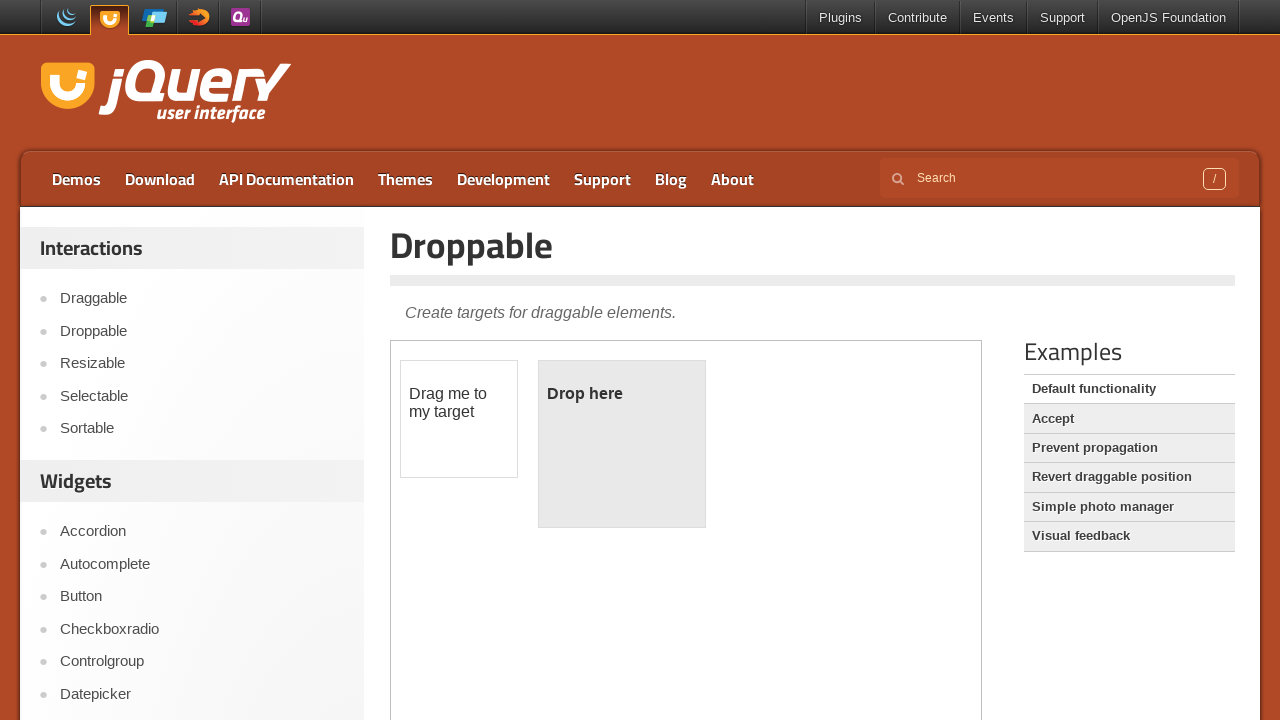

Located the drop target element
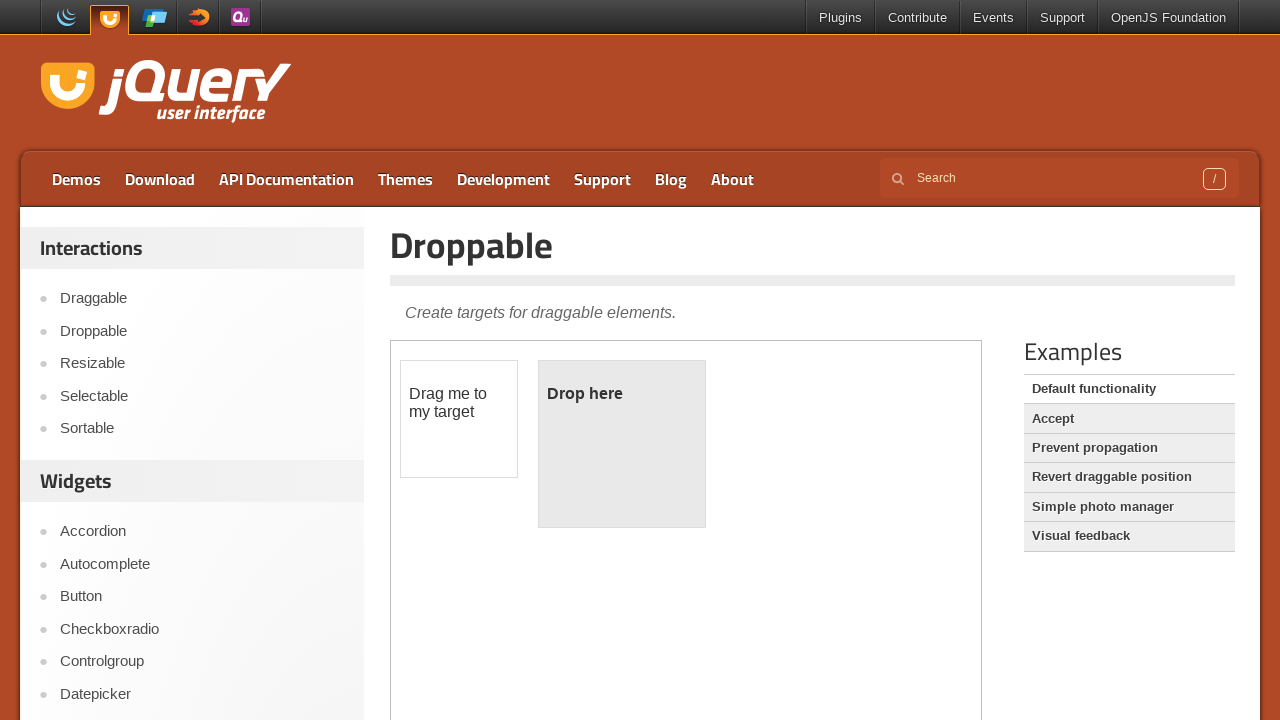

Dragged element to drop target at (622, 444)
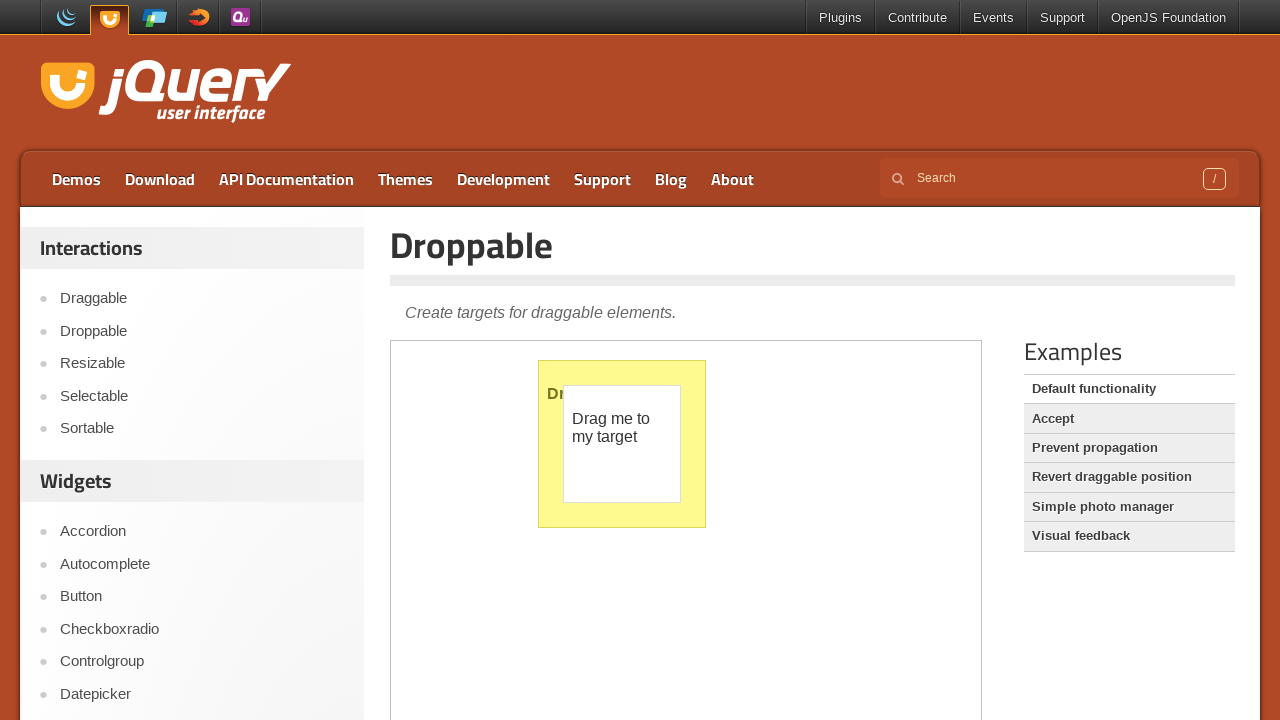

Waited 1 second for drop animation to complete
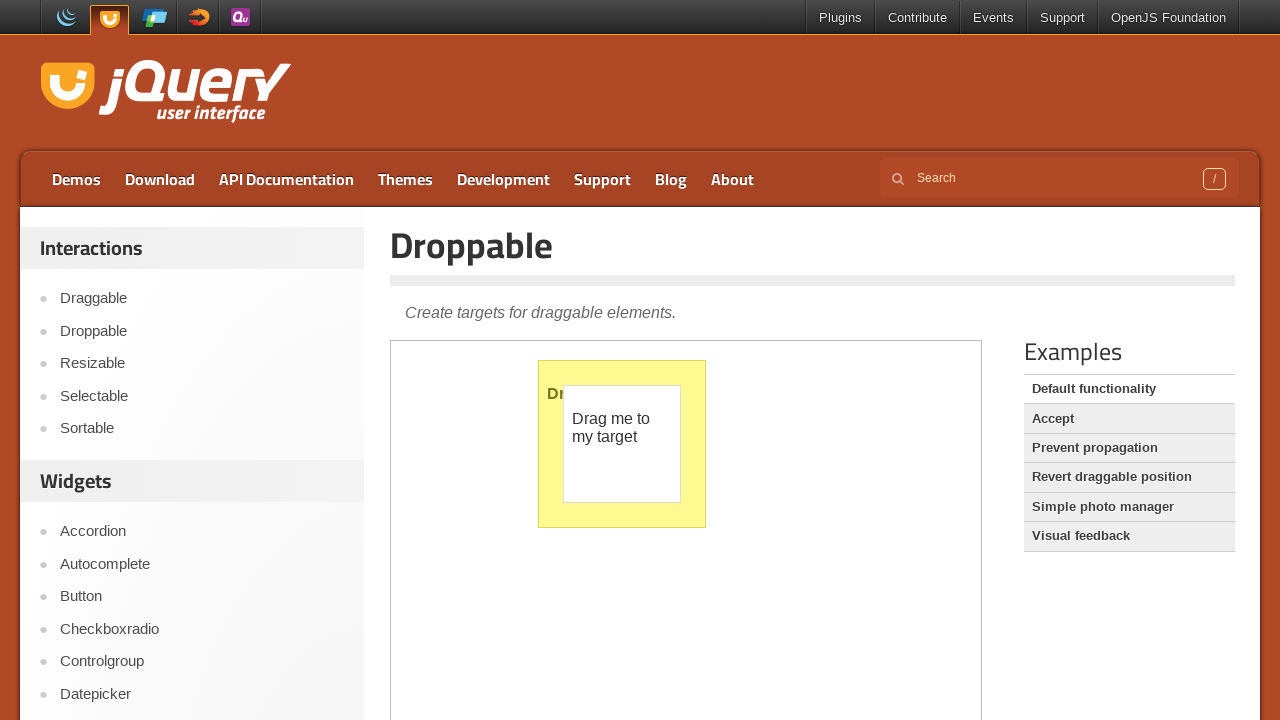

Retrieved drop target text: 'Dropped!'
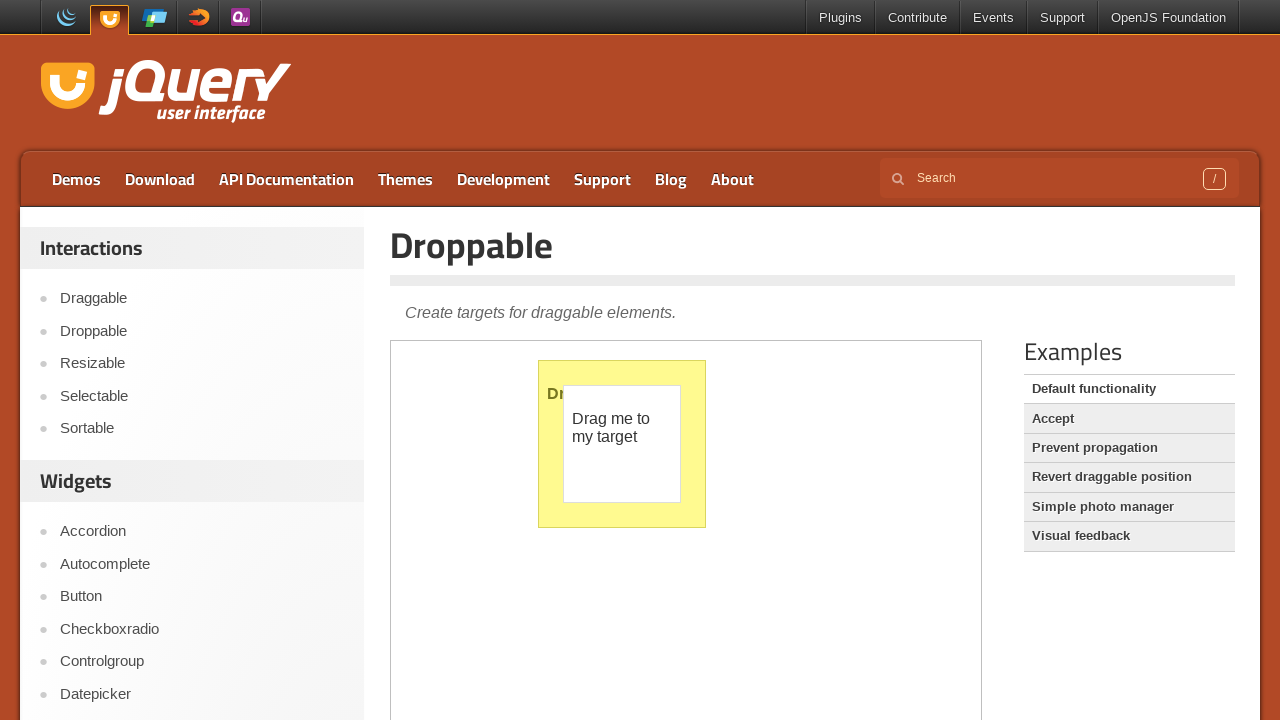

Verified drop was successful - 'Dropped!' text found in target element
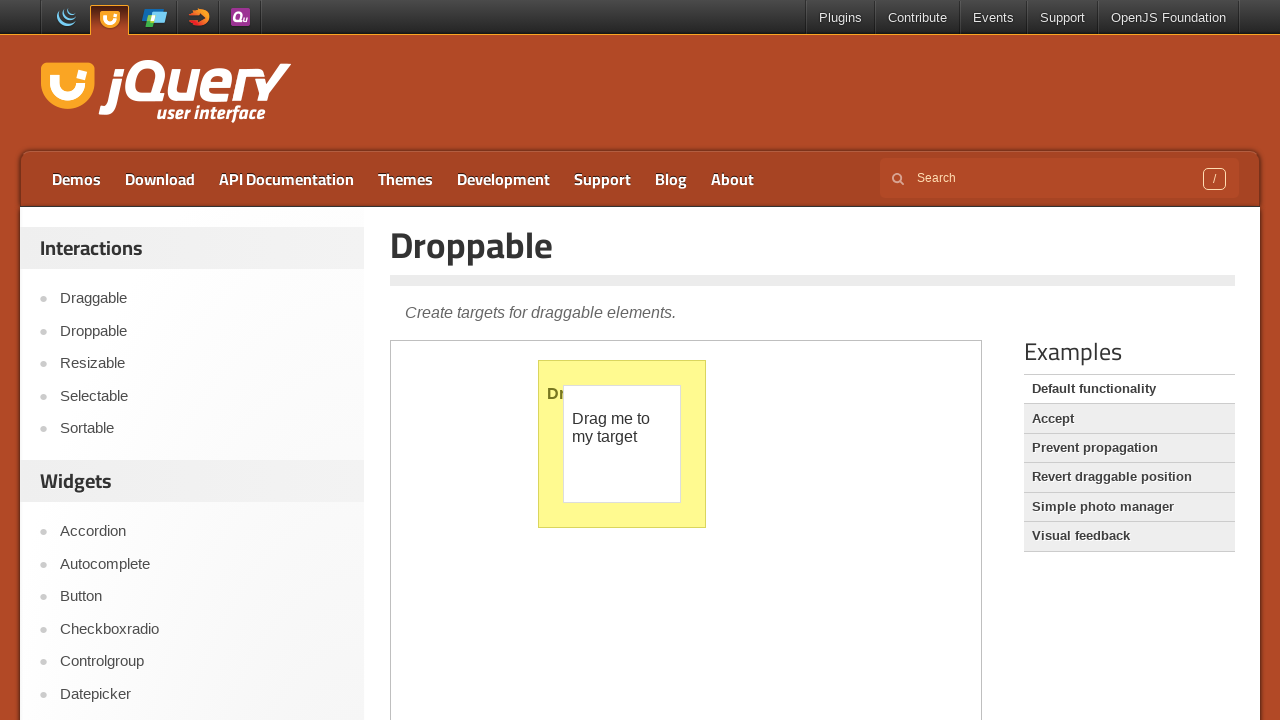

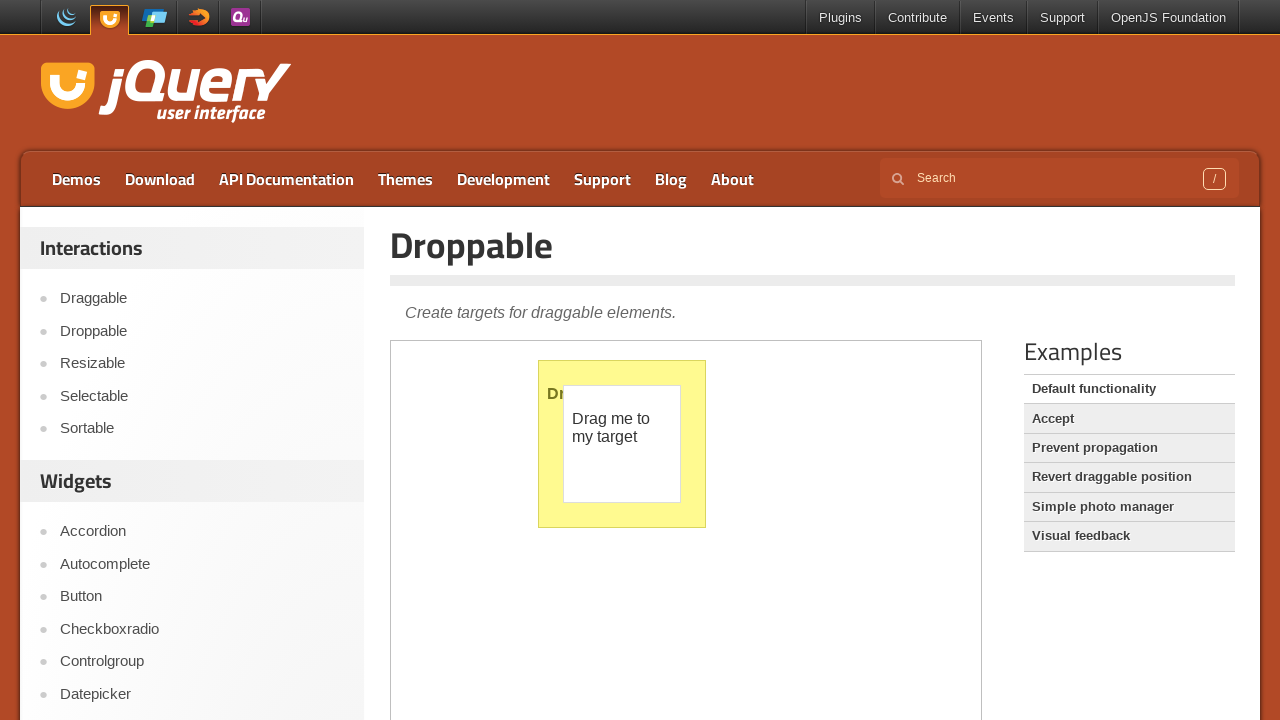